Navigates to the ChainAbuse reports page and waits for the content to load to verify page accessibility

Starting URL: https://www.chainabuse.com/reports?sort=newest

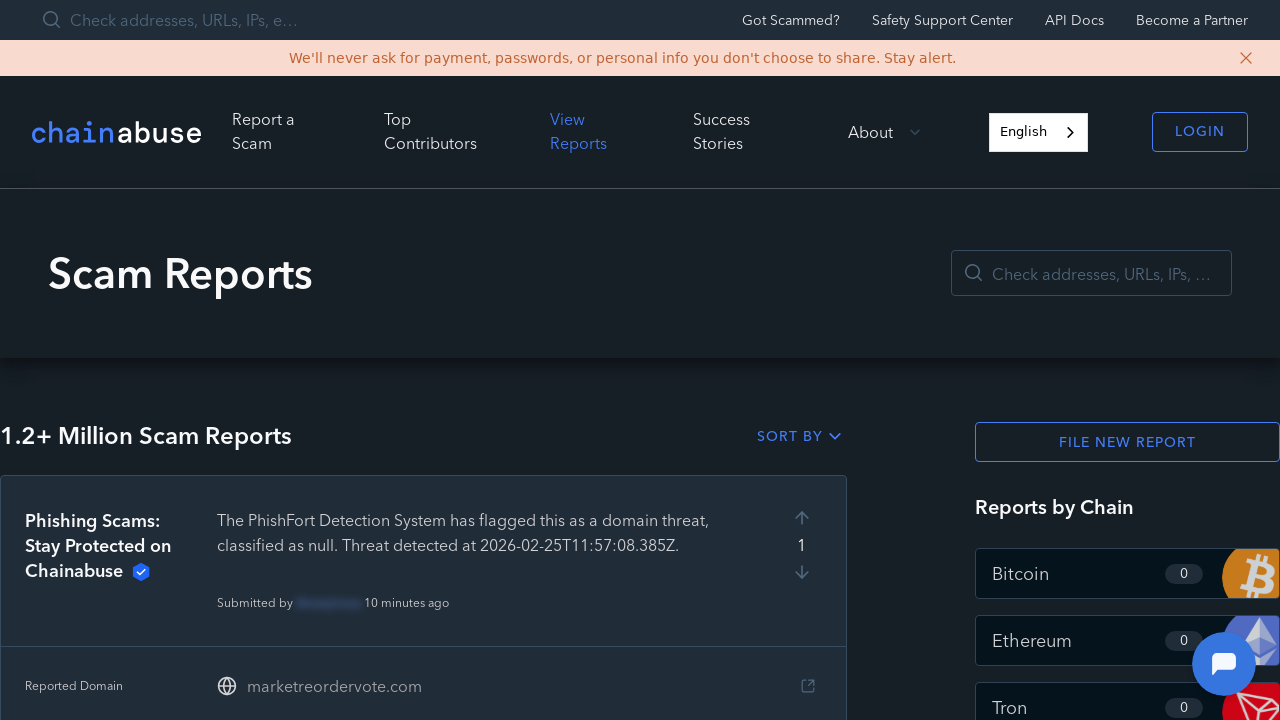

Navigated to ChainAbuse reports page sorted by newest
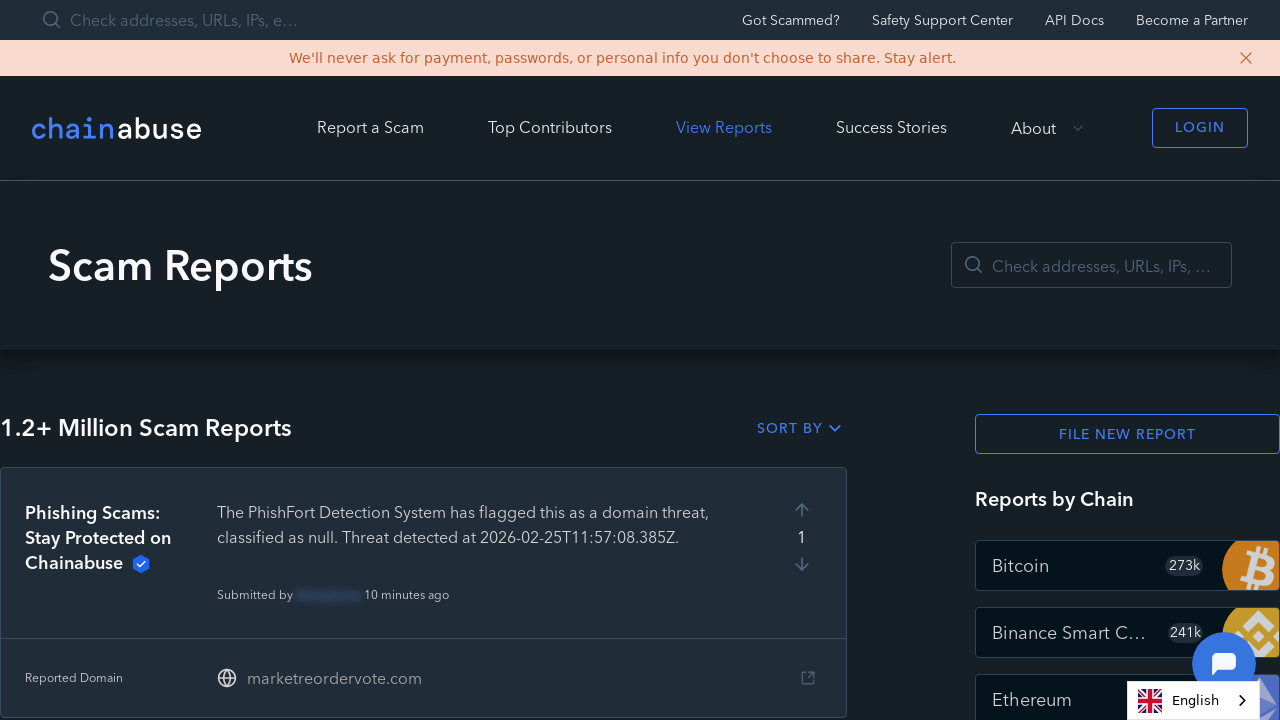

Page body element appeared
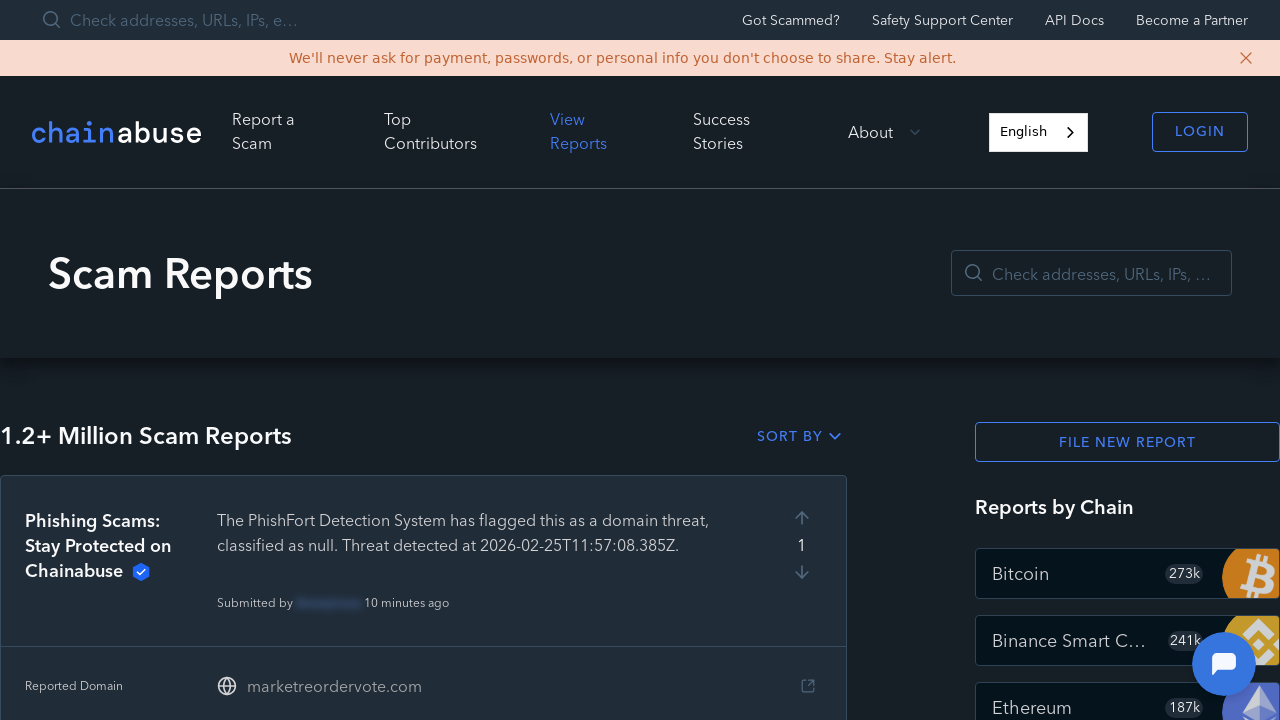

Waited 5 seconds for dynamic content to load
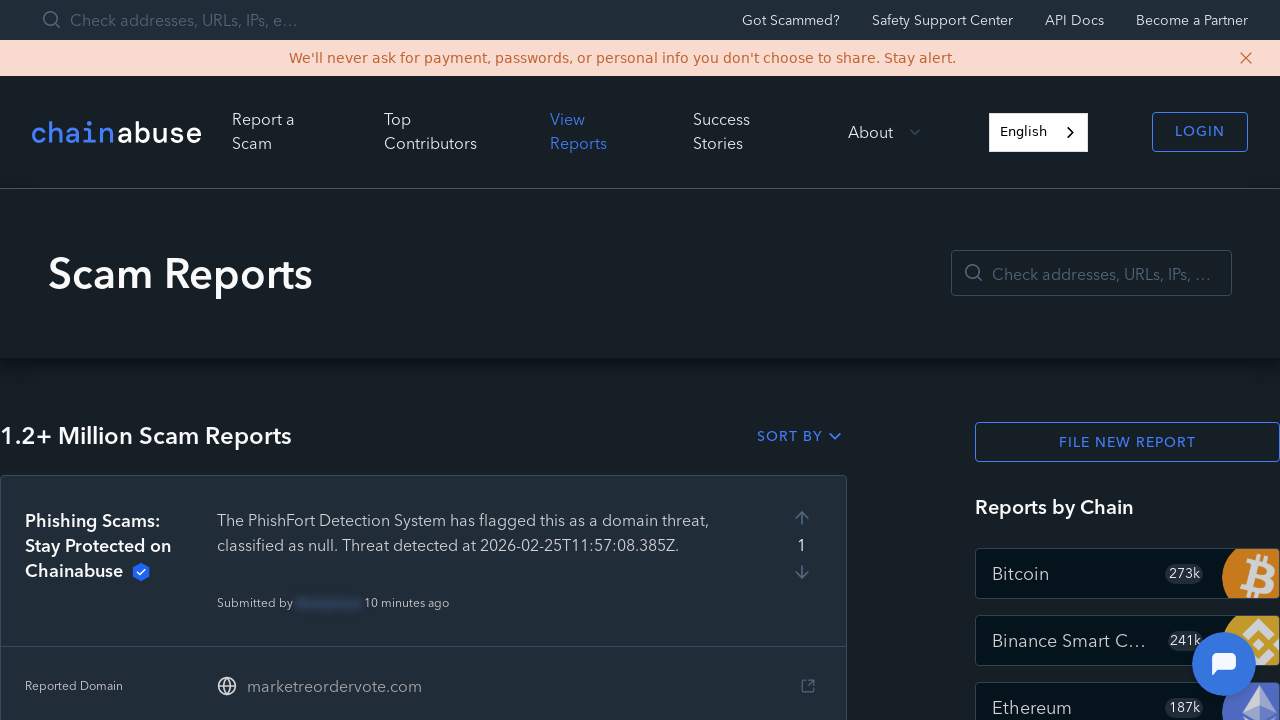

Verified page content has loaded with text present in body
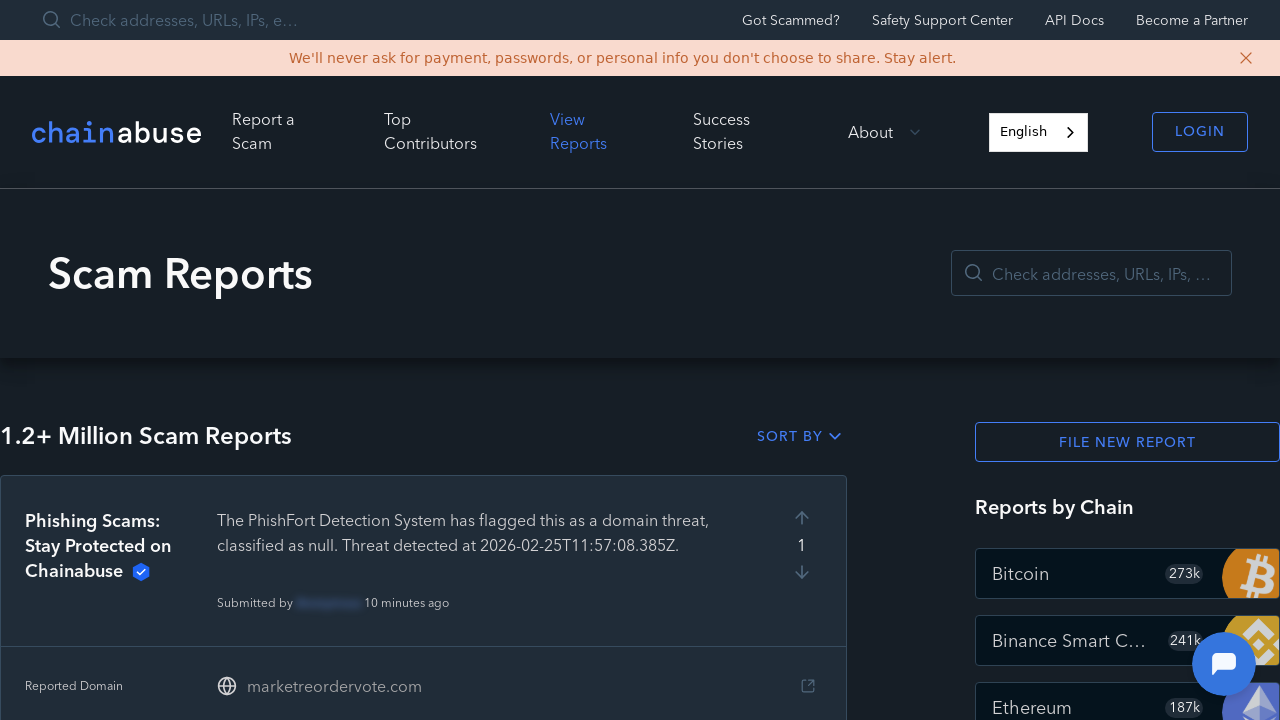

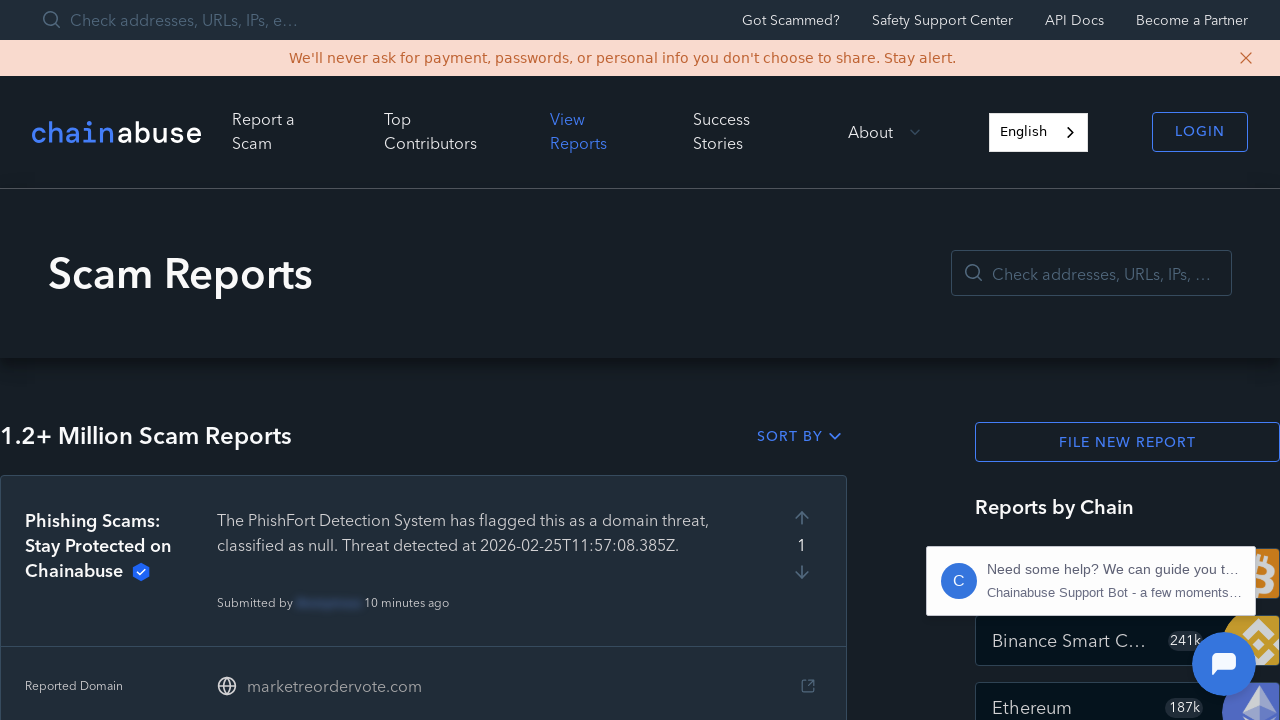